Tests the user registration flow on ParaBank by filling out all required fields (name, address, contact info, credentials) and submitting the registration form, then verifying successful account creation.

Starting URL: https://parabank.parasoft.com/parabank/index.htm?ConnType=JDBC

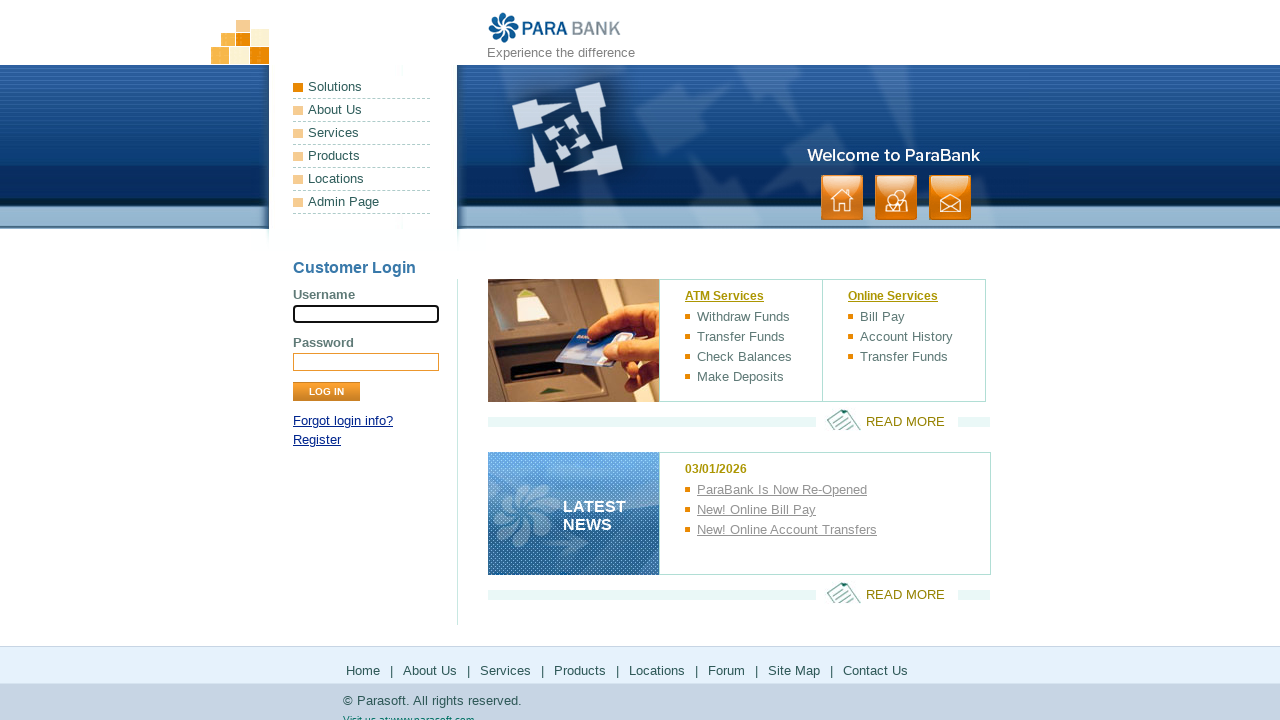

Clicked Register link to navigate to registration page at (317, 440) on a[href*='register']
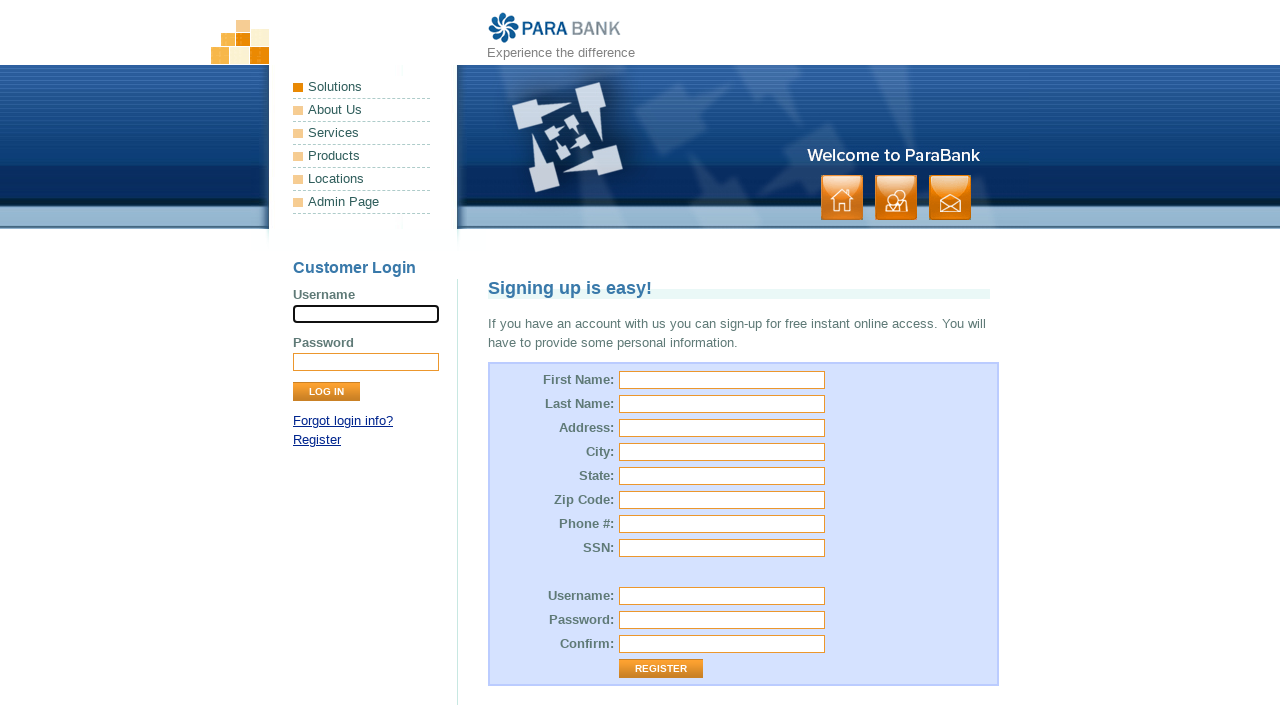

Waited 1 second for registration page to load
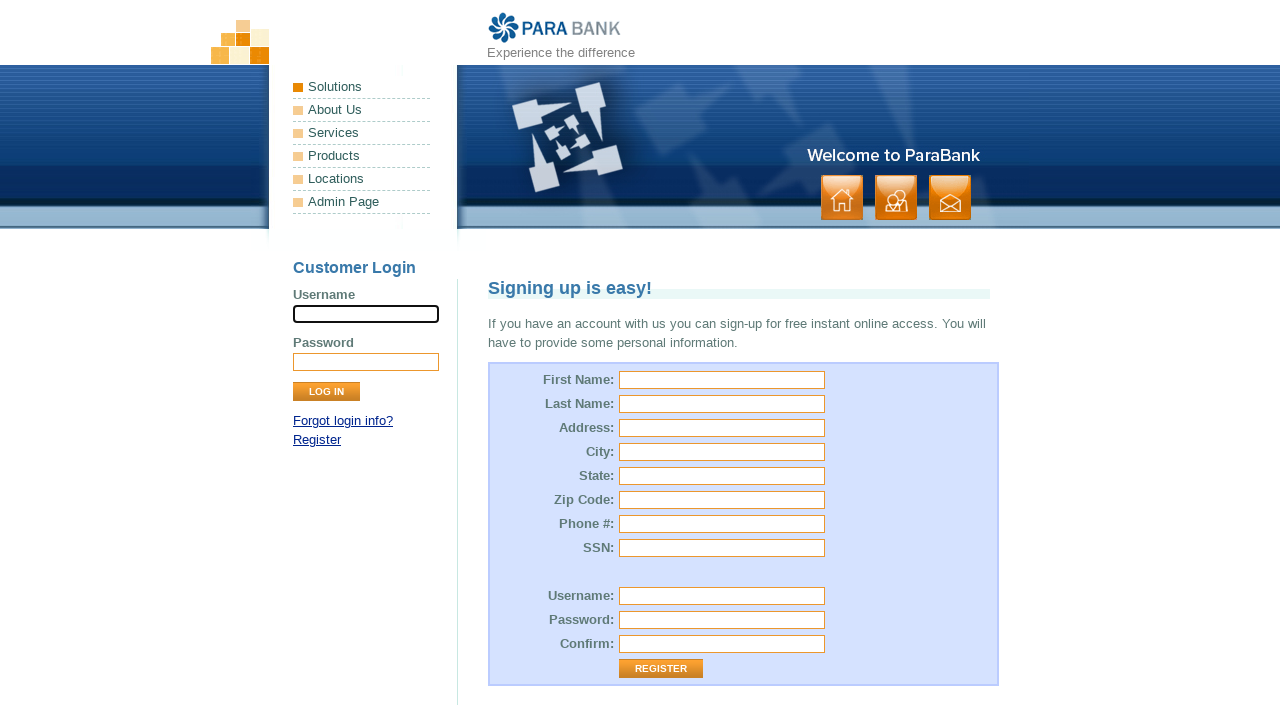

Filled first name field with 'Tyler' on input[id='customer.firstName']
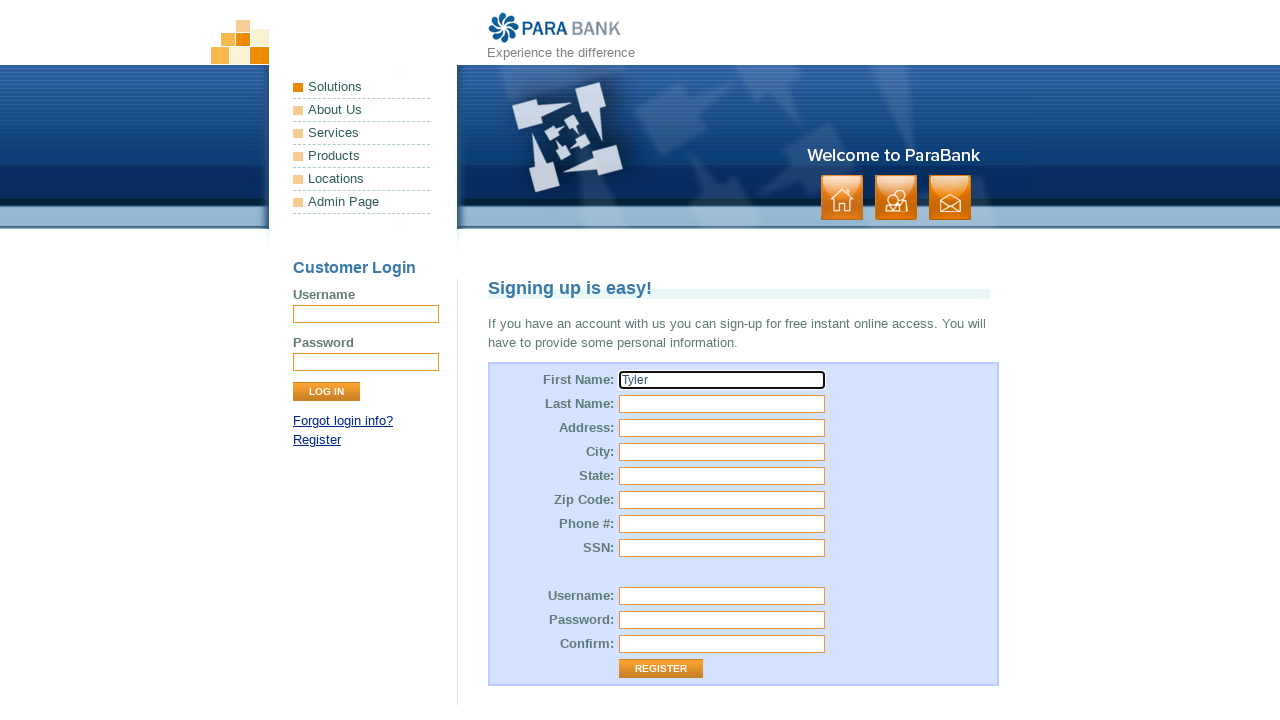

Filled last name field with 'Durden' on input[id='customer.lastName']
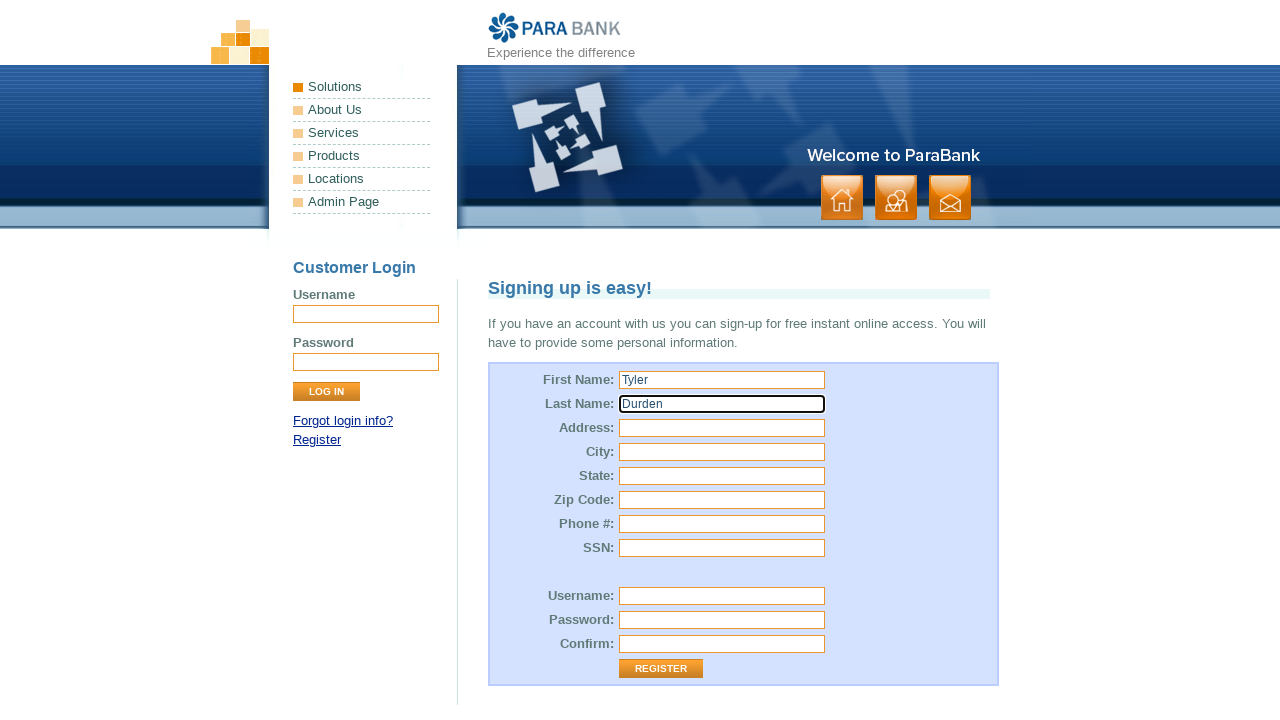

Filled street address field with 'Neka adresa 99' on input[id='customer.address.street']
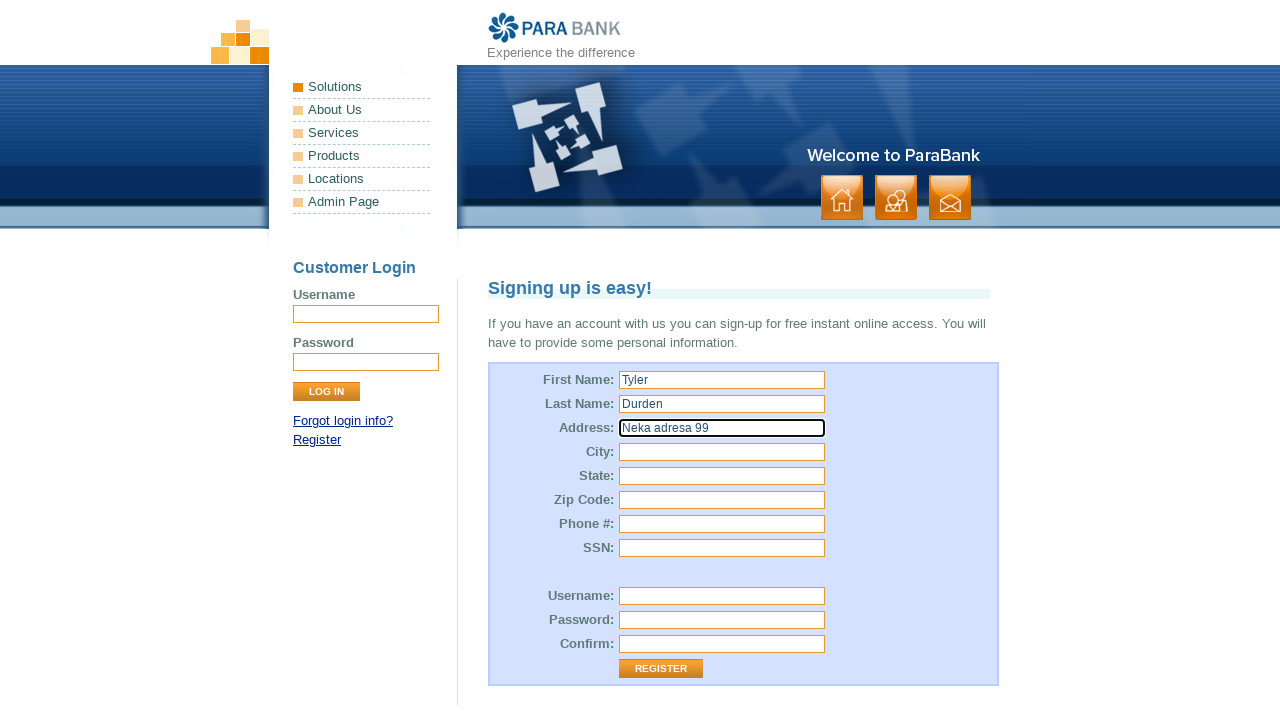

Filled city field with 'Staten Island' on input[id='customer.address.city']
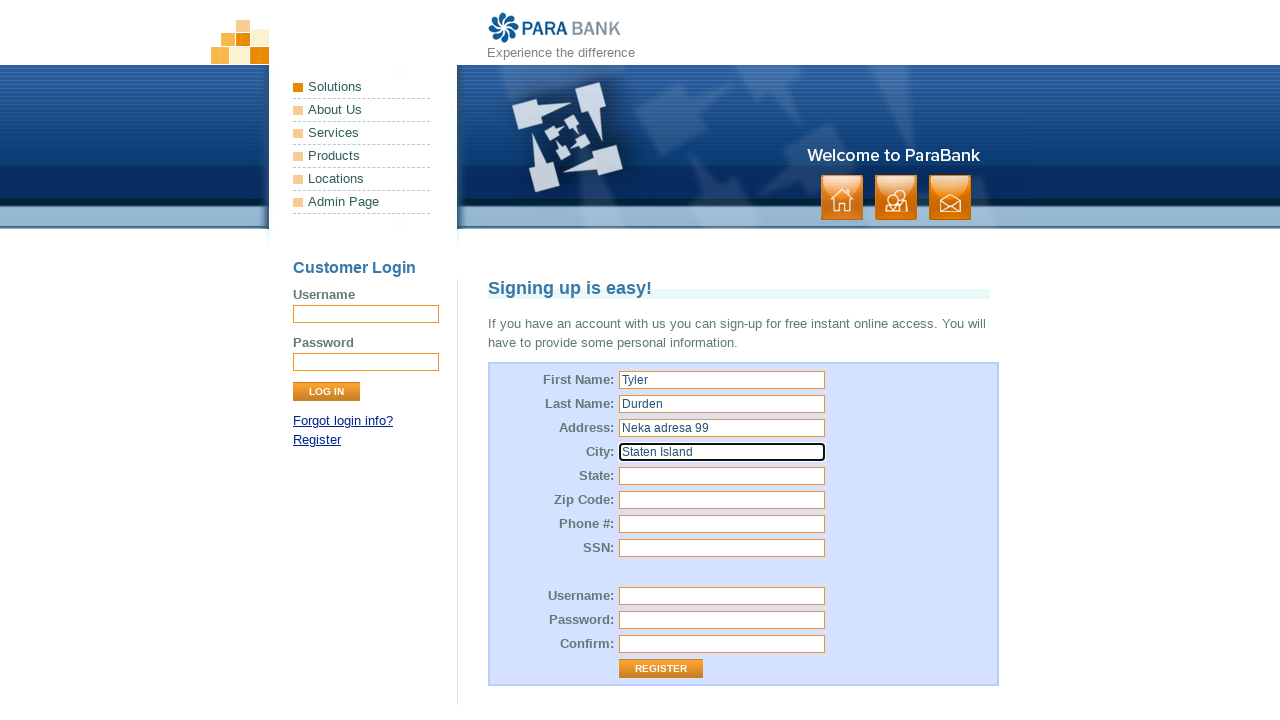

Filled state field with 'New York' on input[id='customer.address.state']
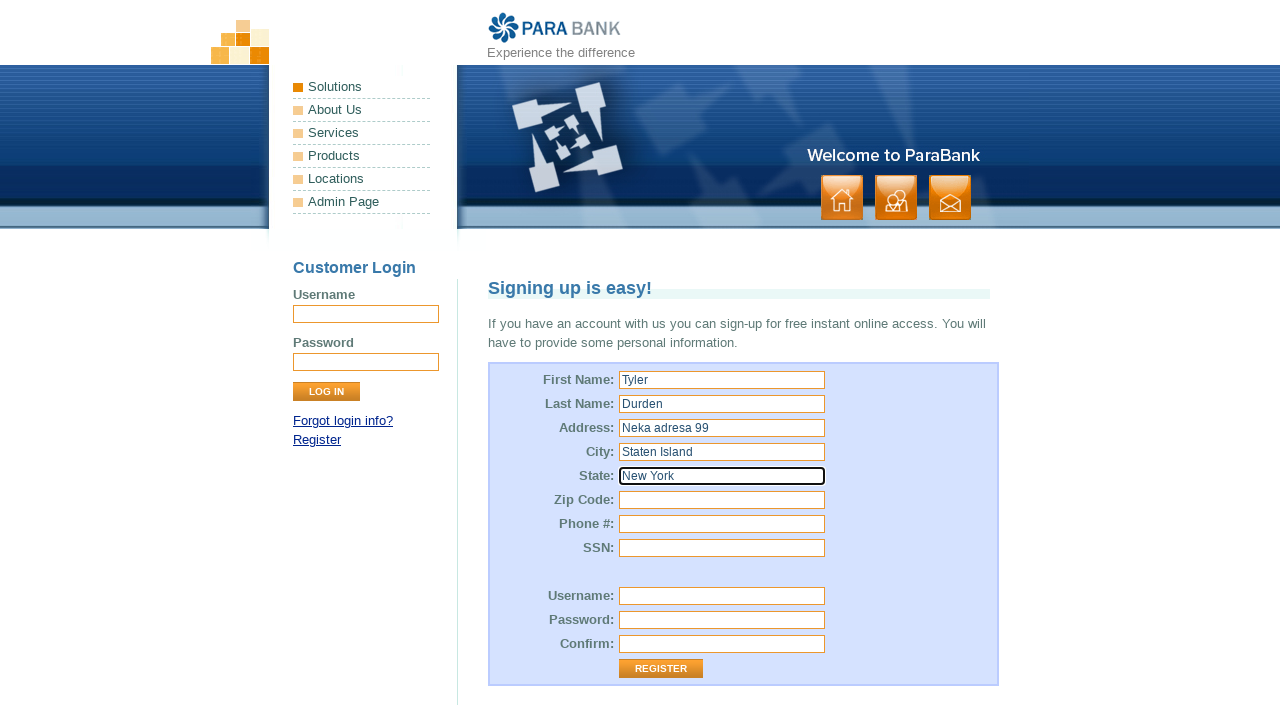

Filled zip code field with '10311' on input[id='customer.address.zipCode']
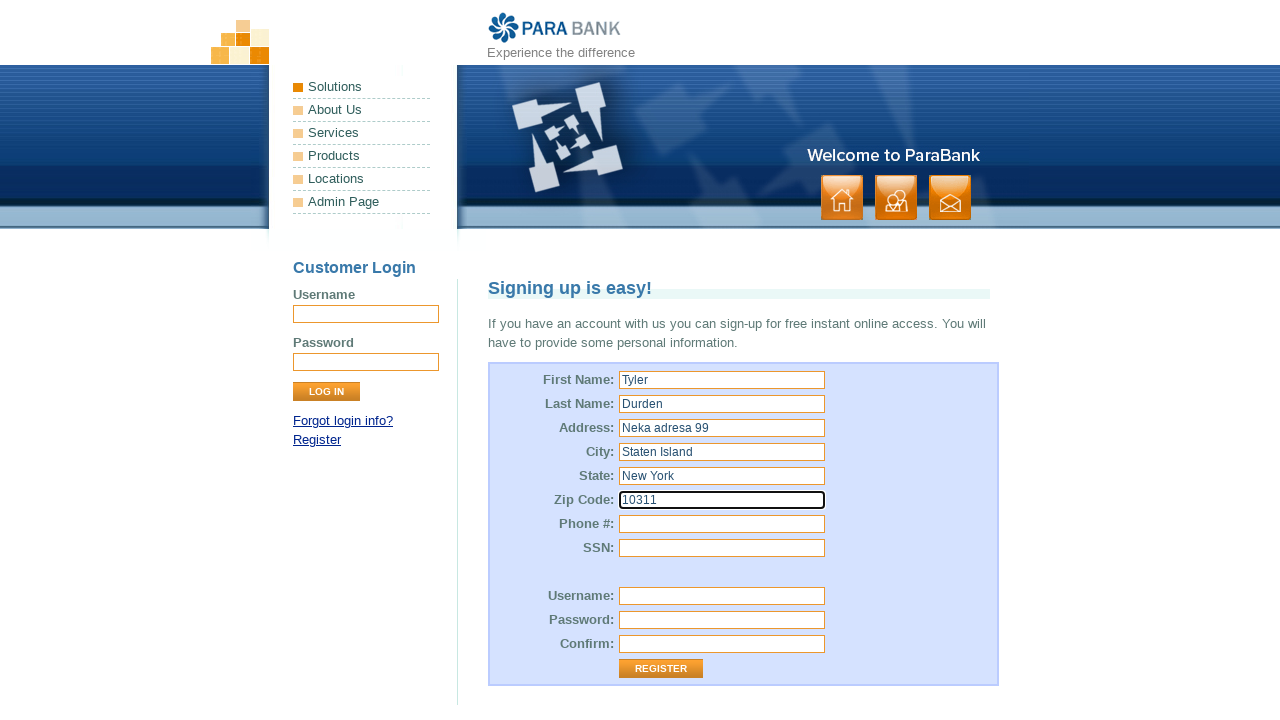

Filled phone number field with '333999' on input[id='customer.phoneNumber']
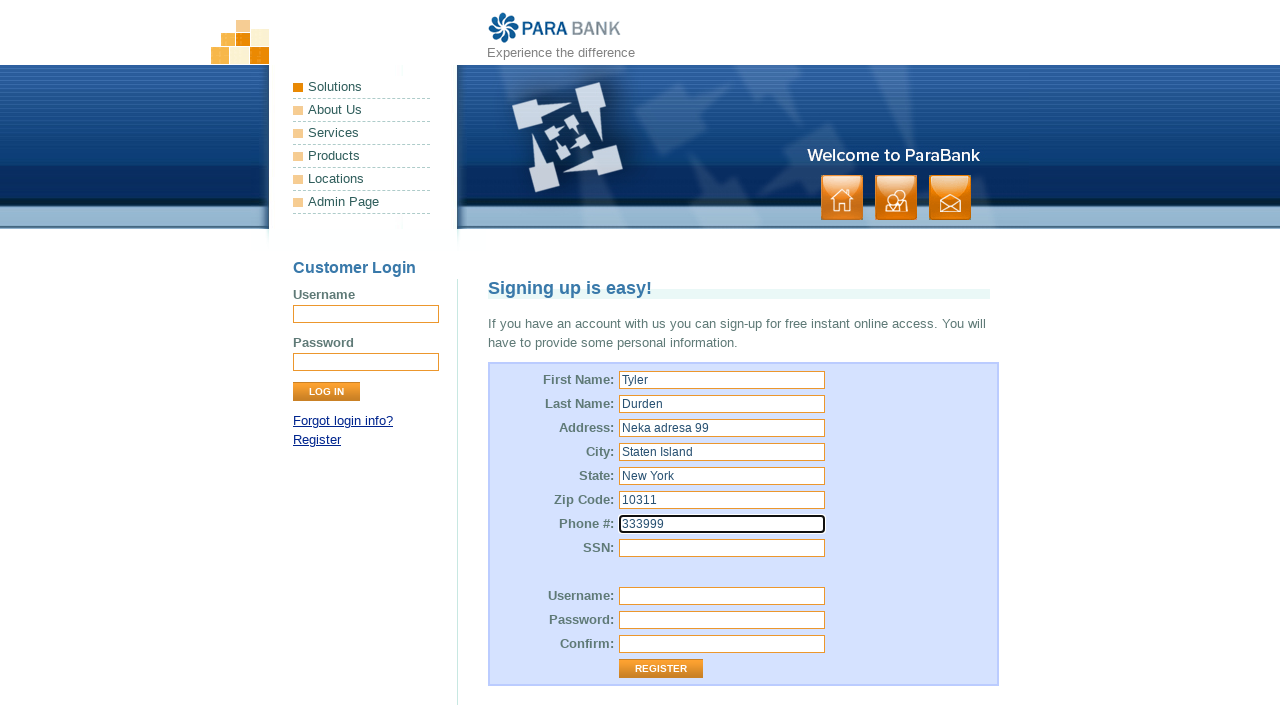

Filled SSN field with '123456' on input[id='customer.ssn']
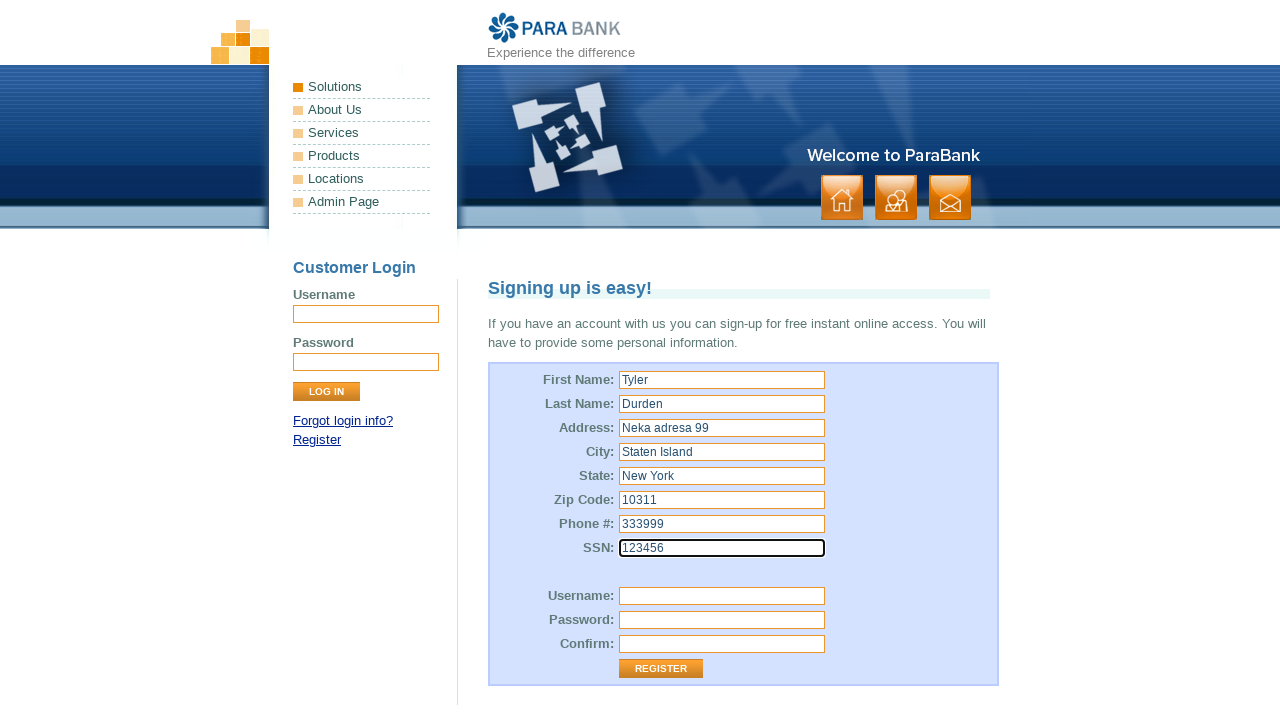

Filled username field with 'testuser_78432' on input[id='customer.username']
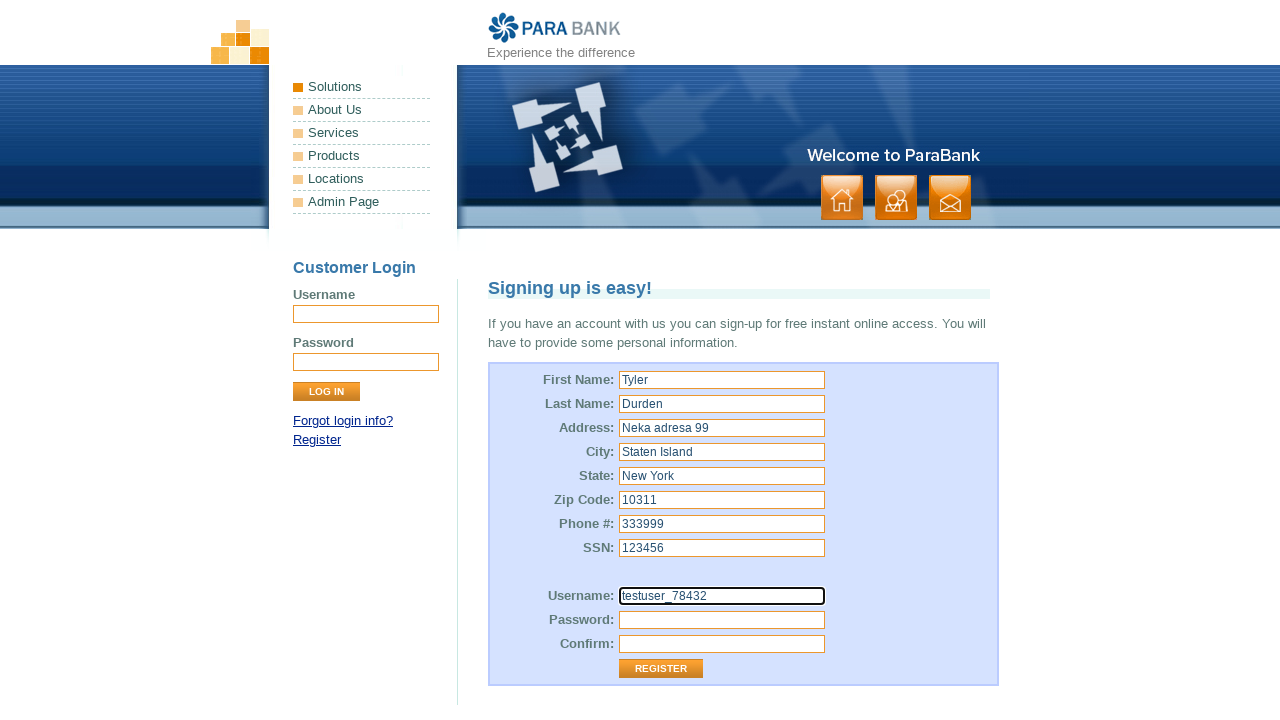

Filled password field with 'pass123' on input[id='customer.password']
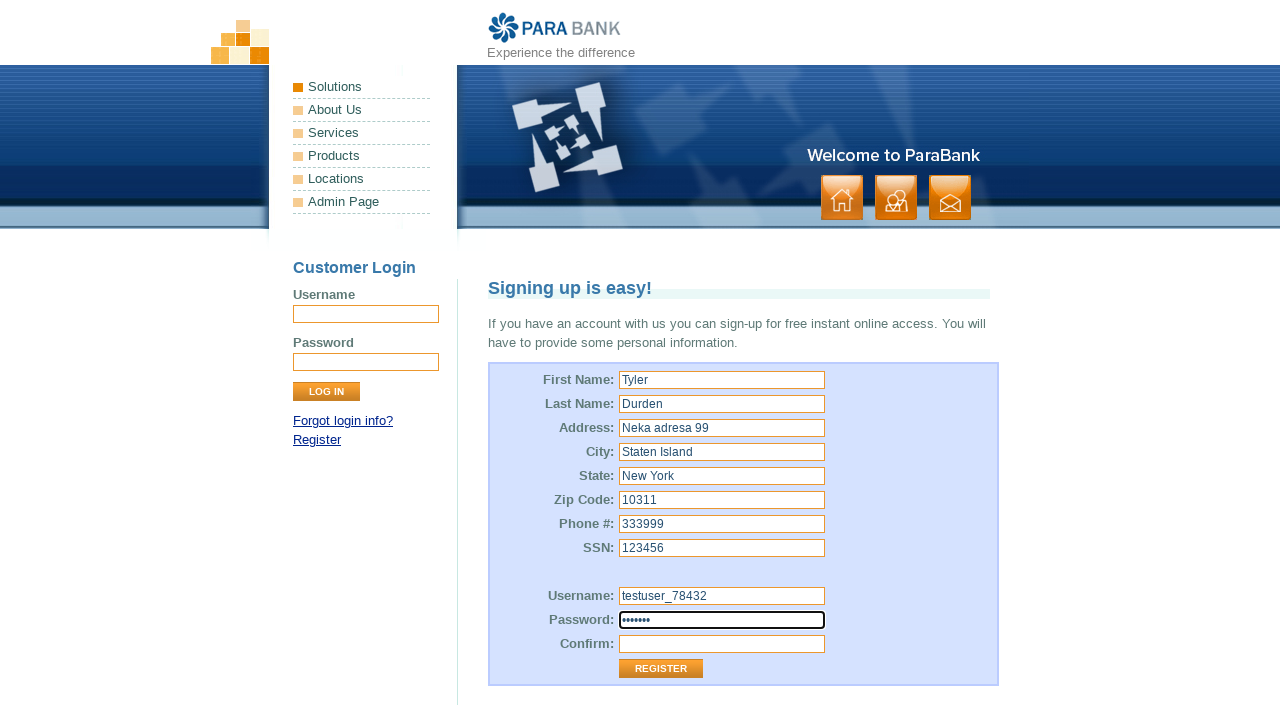

Filled password confirmation field with 'pass123' on input[id='repeatedPassword']
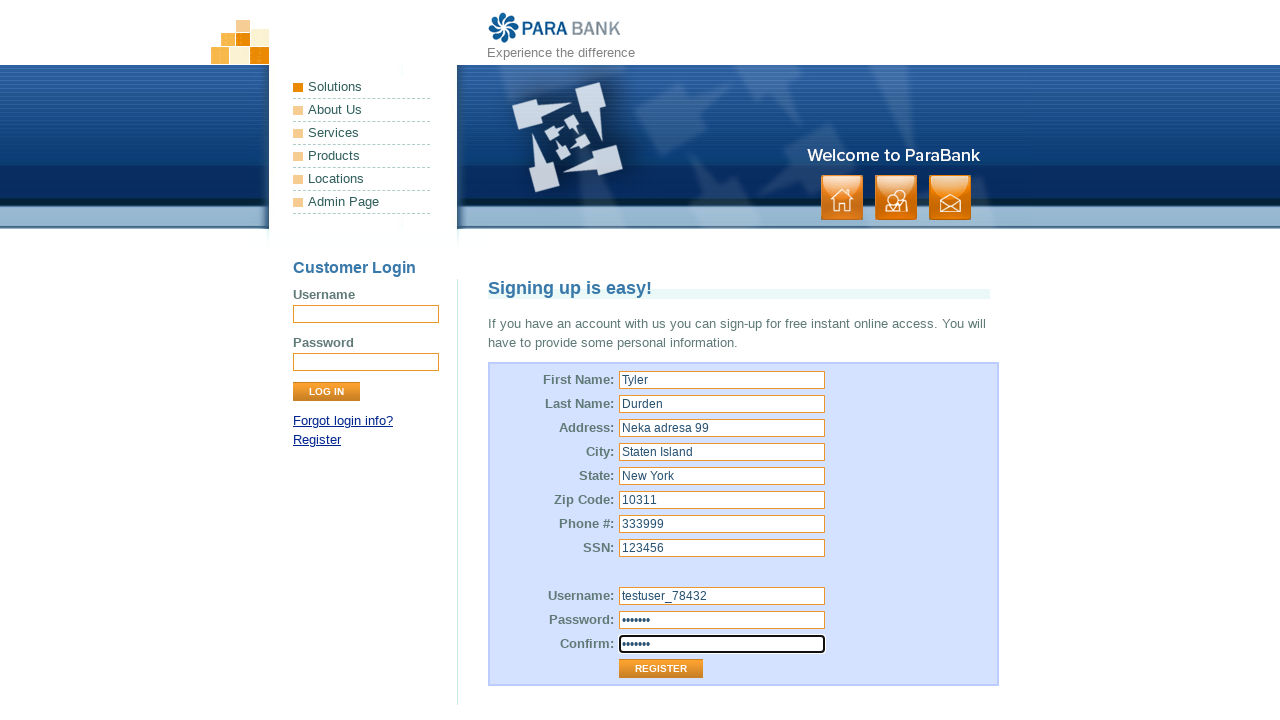

Clicked Register button to submit registration form at (661, 669) on input[value='Register']
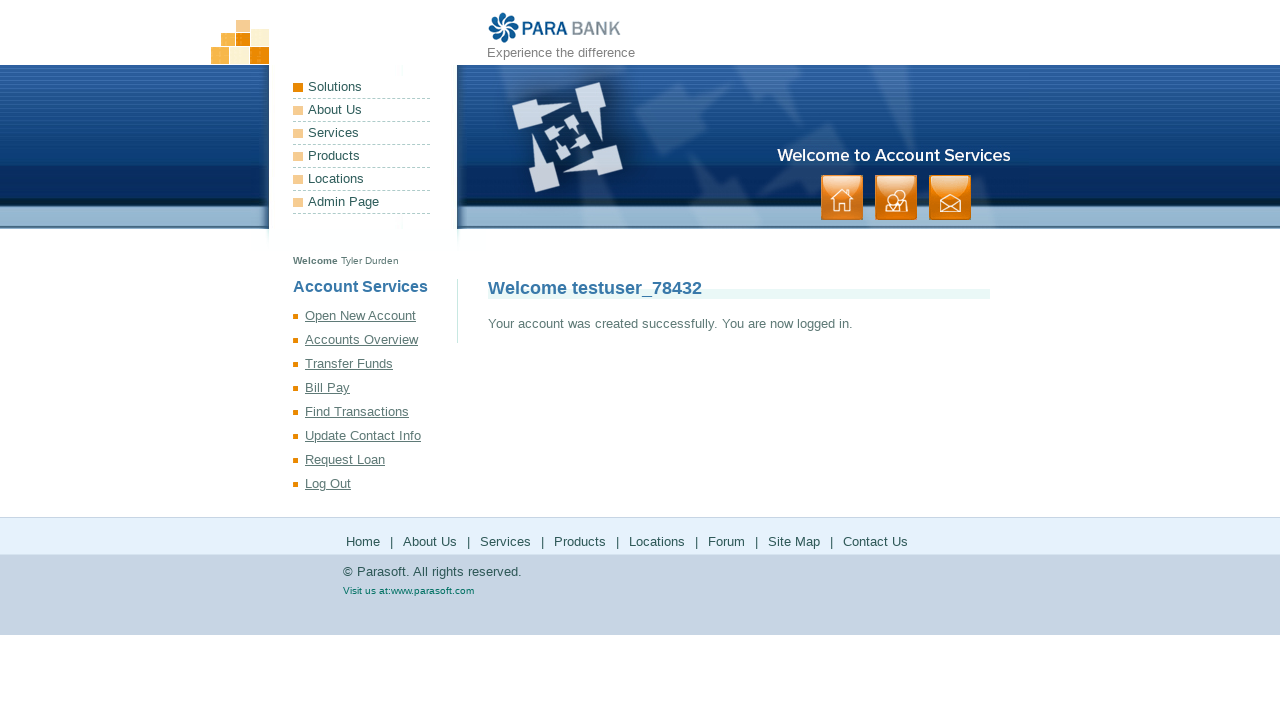

Waited 1 second for registration submission to complete
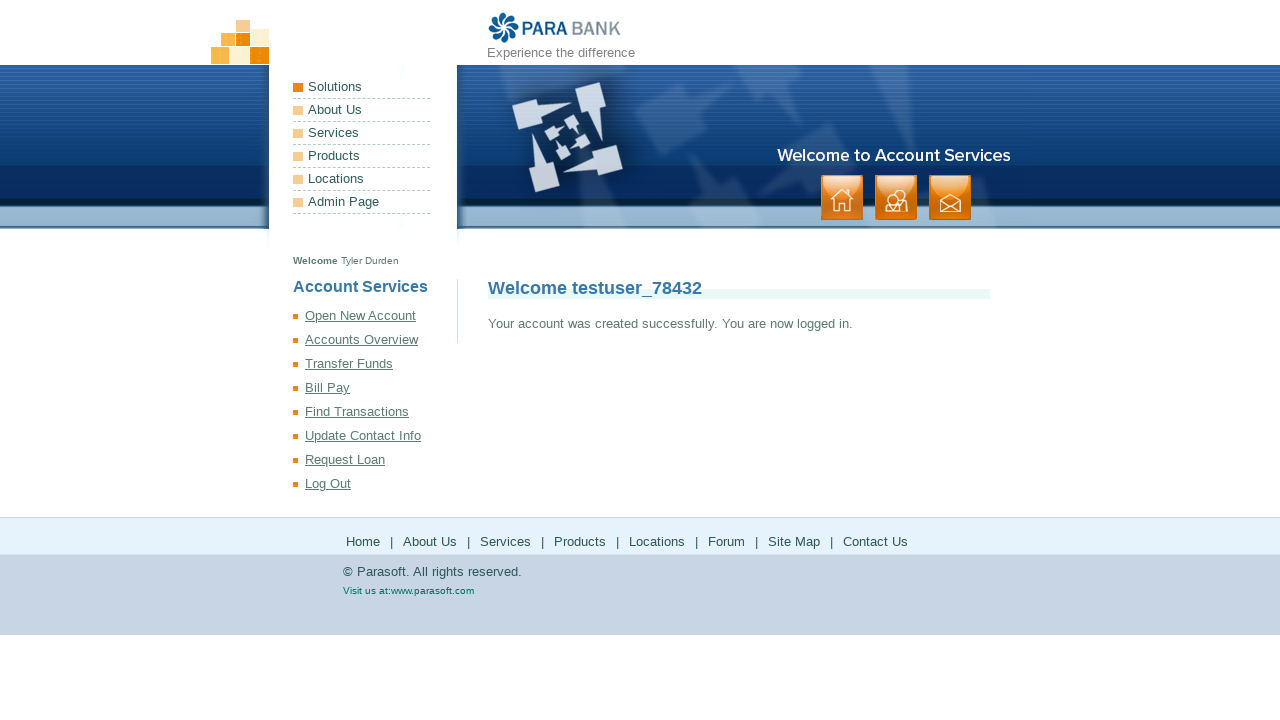

Welcome header element became visible
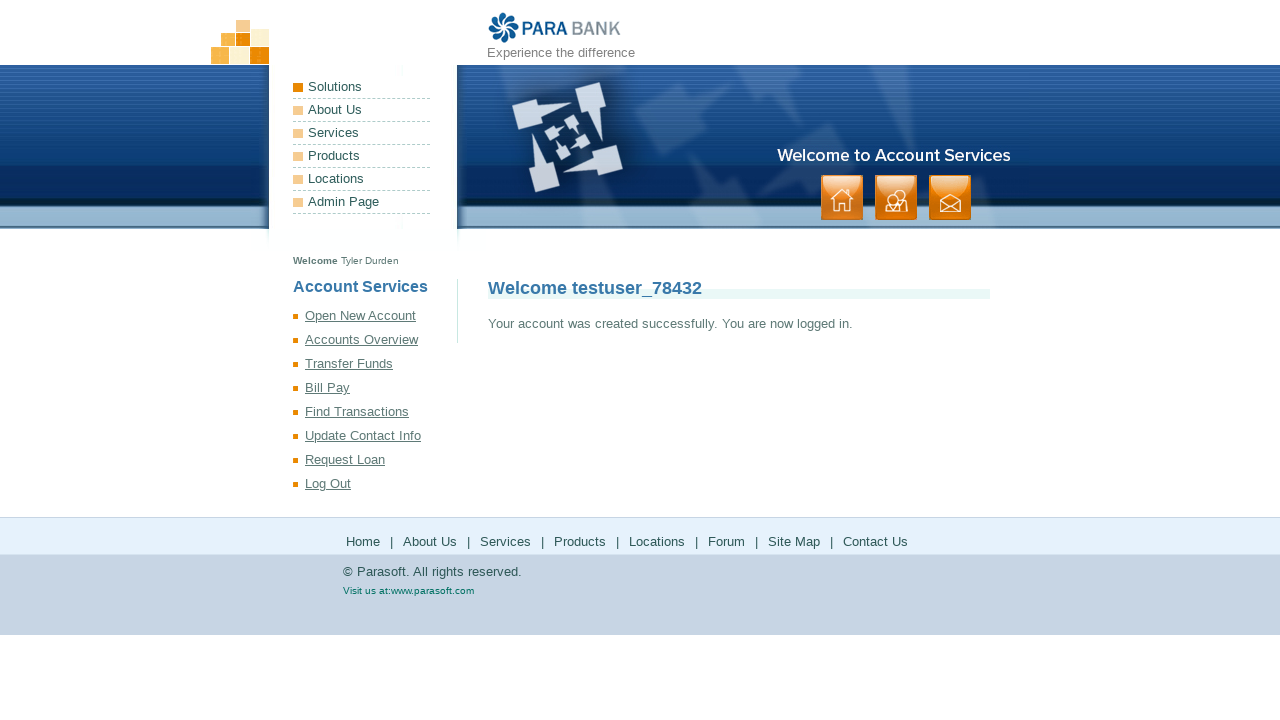

Retrieved welcome text from header: 'Welcome testuser_78432'
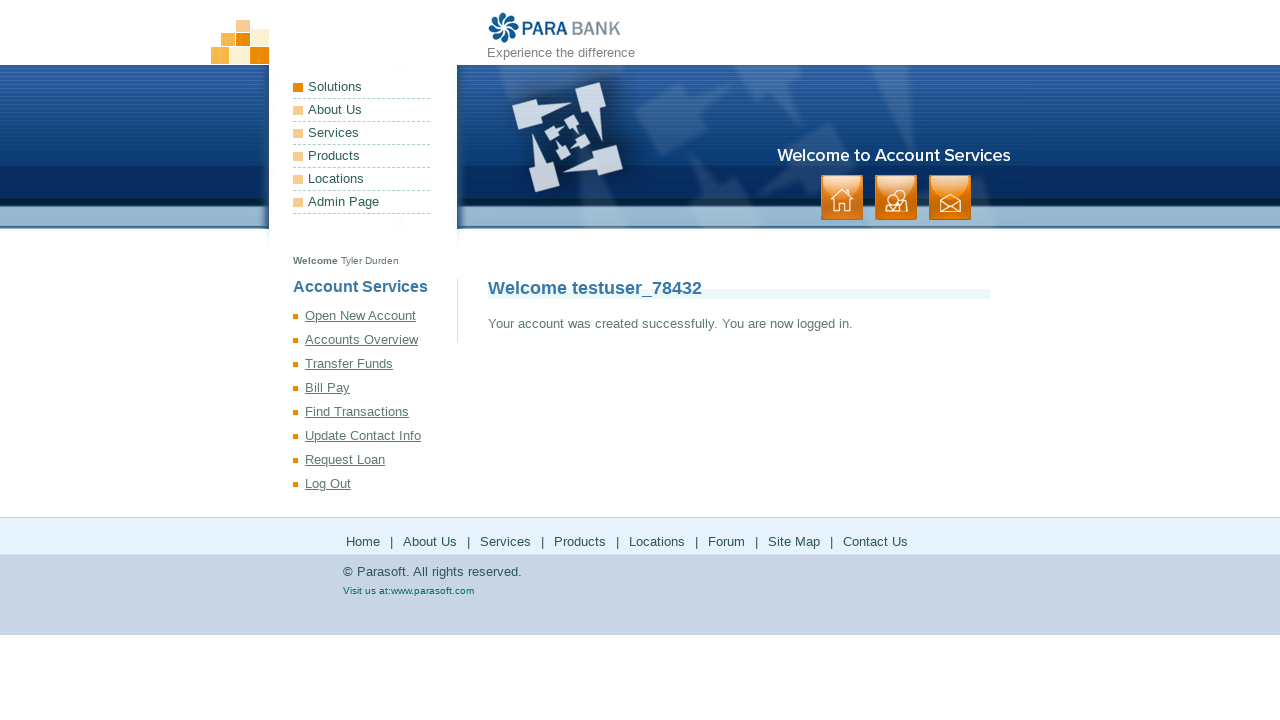

Verified that 'Welcome' text is present in the header - registration successful
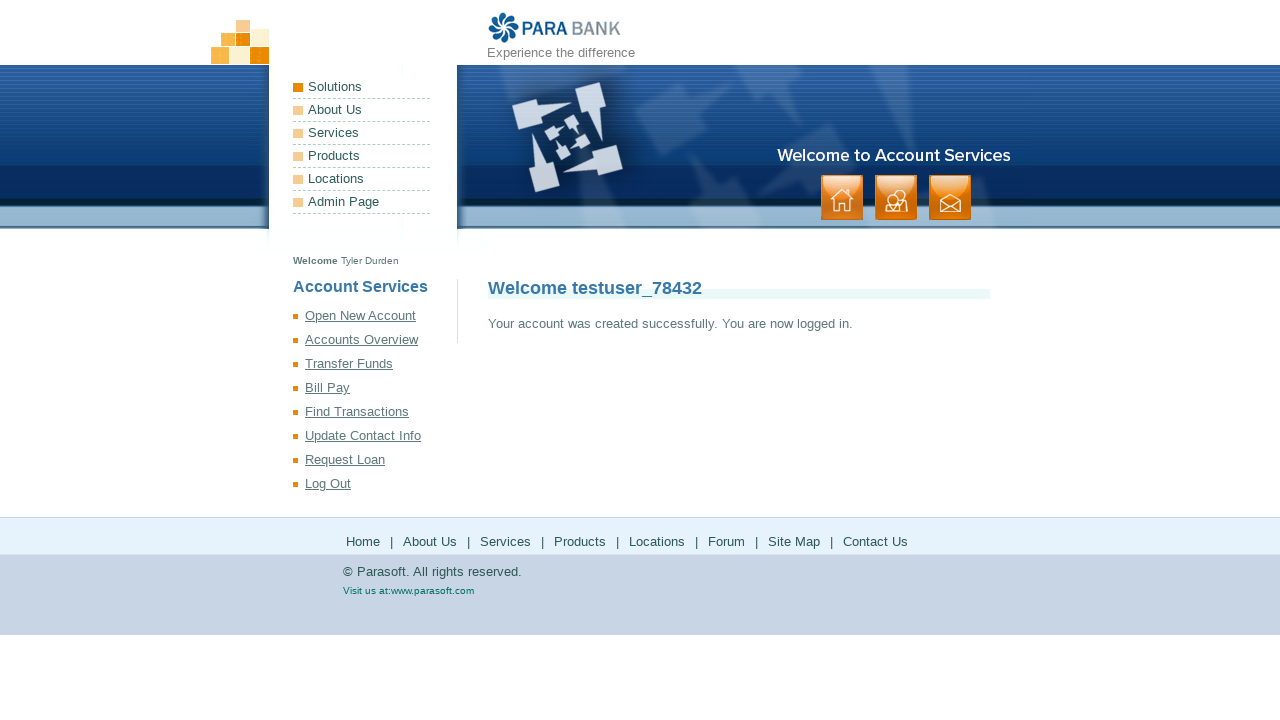

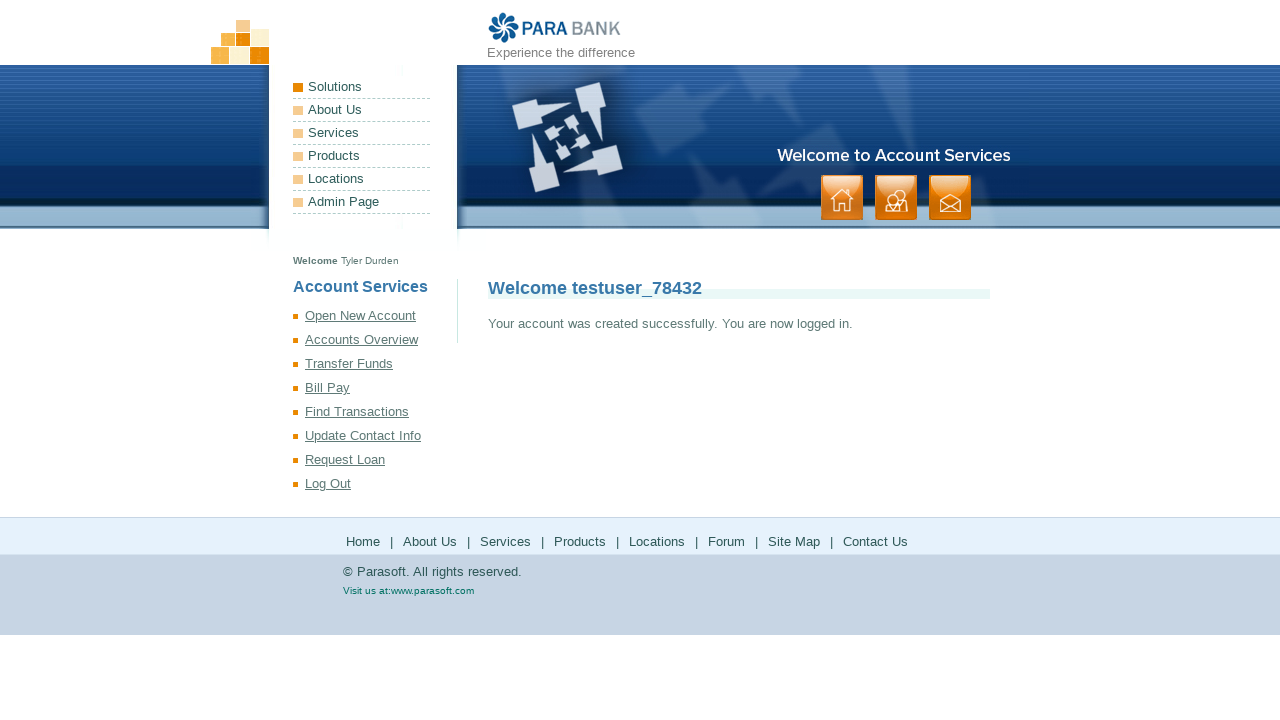